Tests explicit wait functionality by waiting for a price element to show "$100", then clicking a book button, solving a math captcha by calculating log(abs(12*sin(x))), and submitting the answer.

Starting URL: http://suninjuly.github.io/explicit_wait2.html

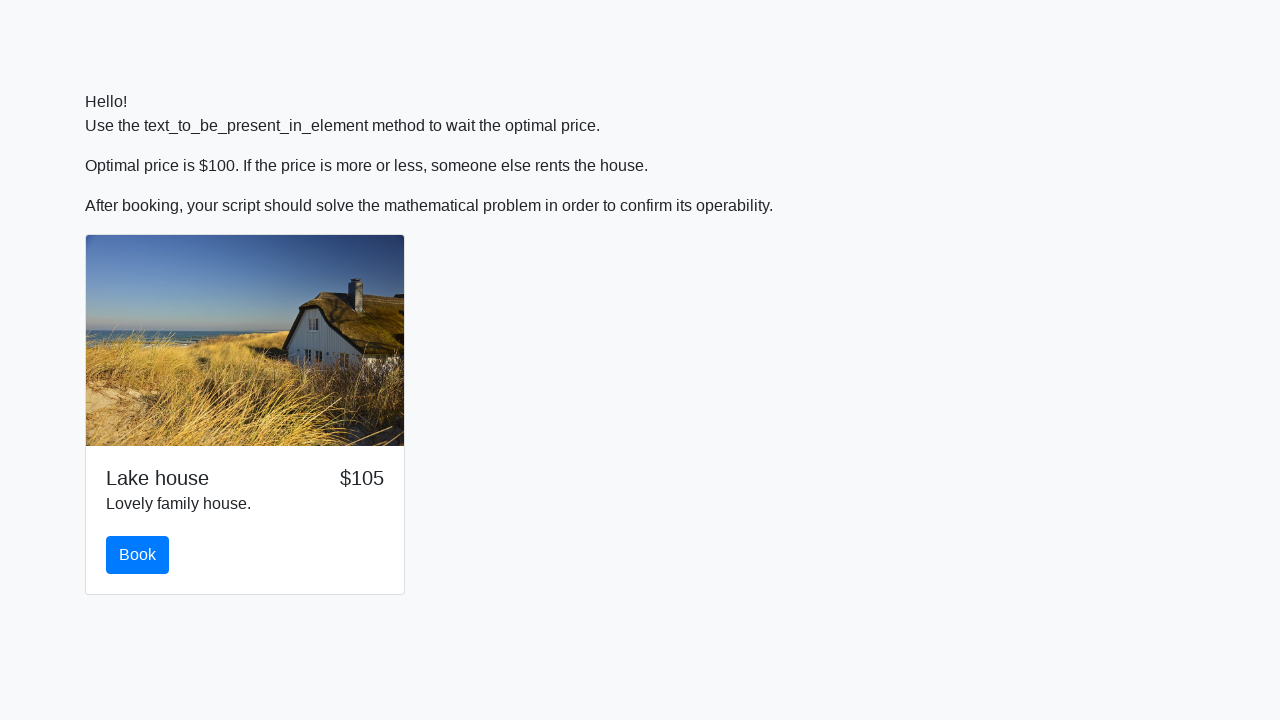

Waited for price element to display '$100'
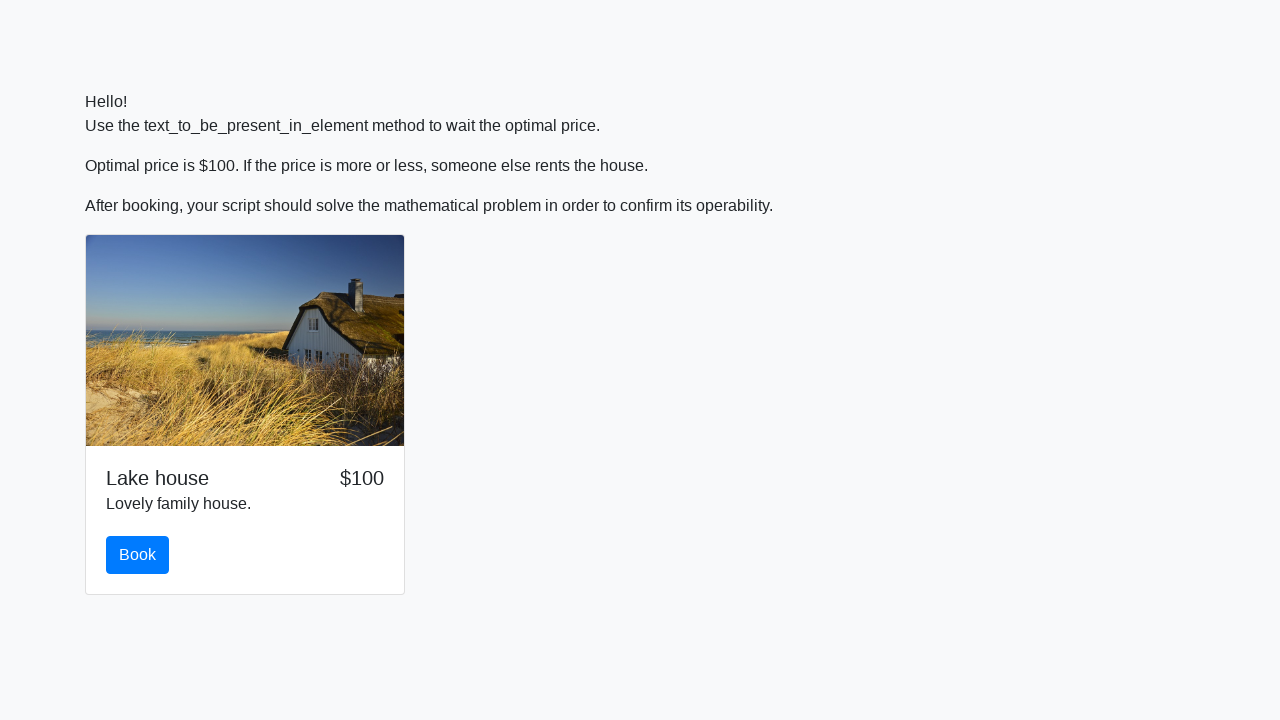

Clicked the book button at (138, 555) on #book
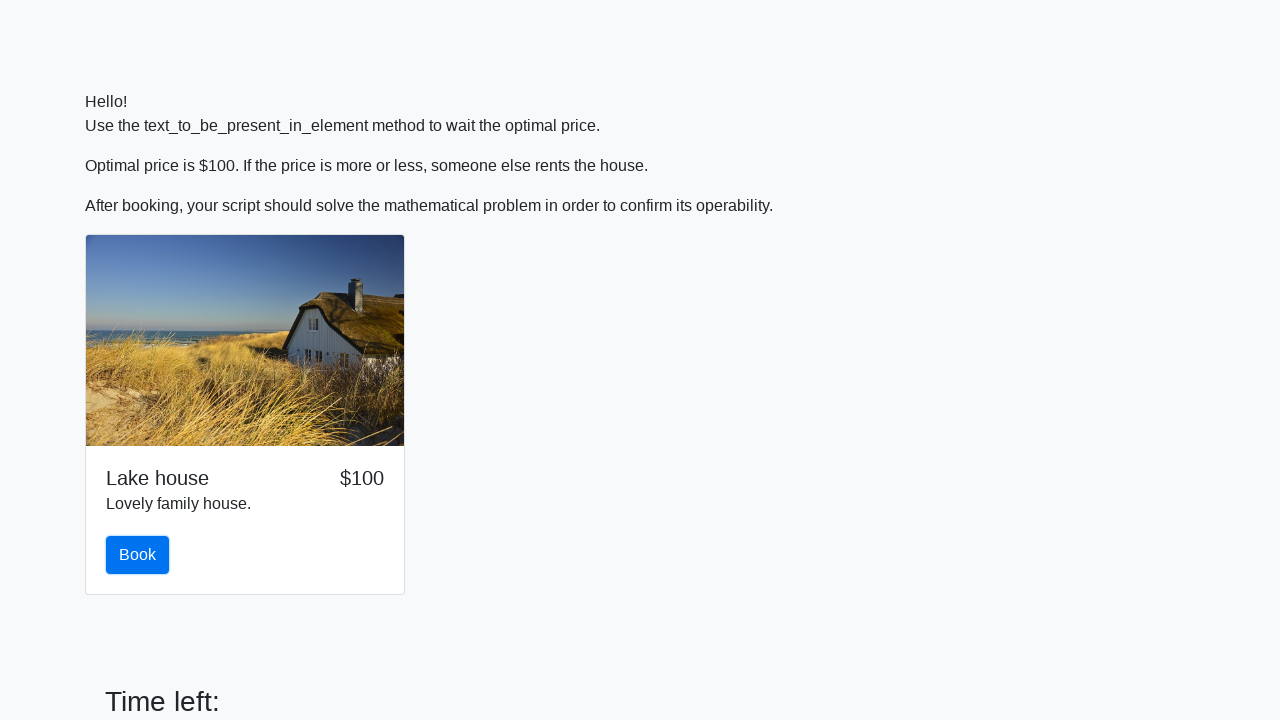

Retrieved x value from input_value element for captcha
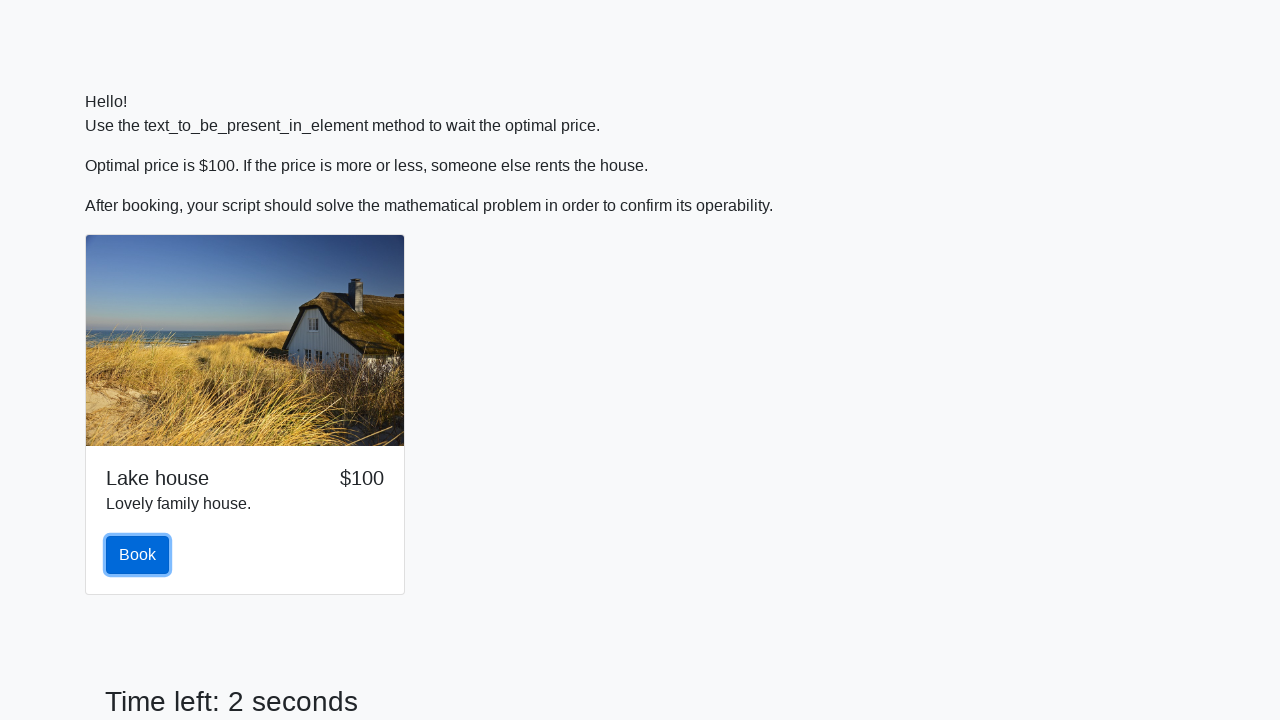

Calculated captcha answer using log(abs(12*sin(x))) formula, result: 2.3342002209037016
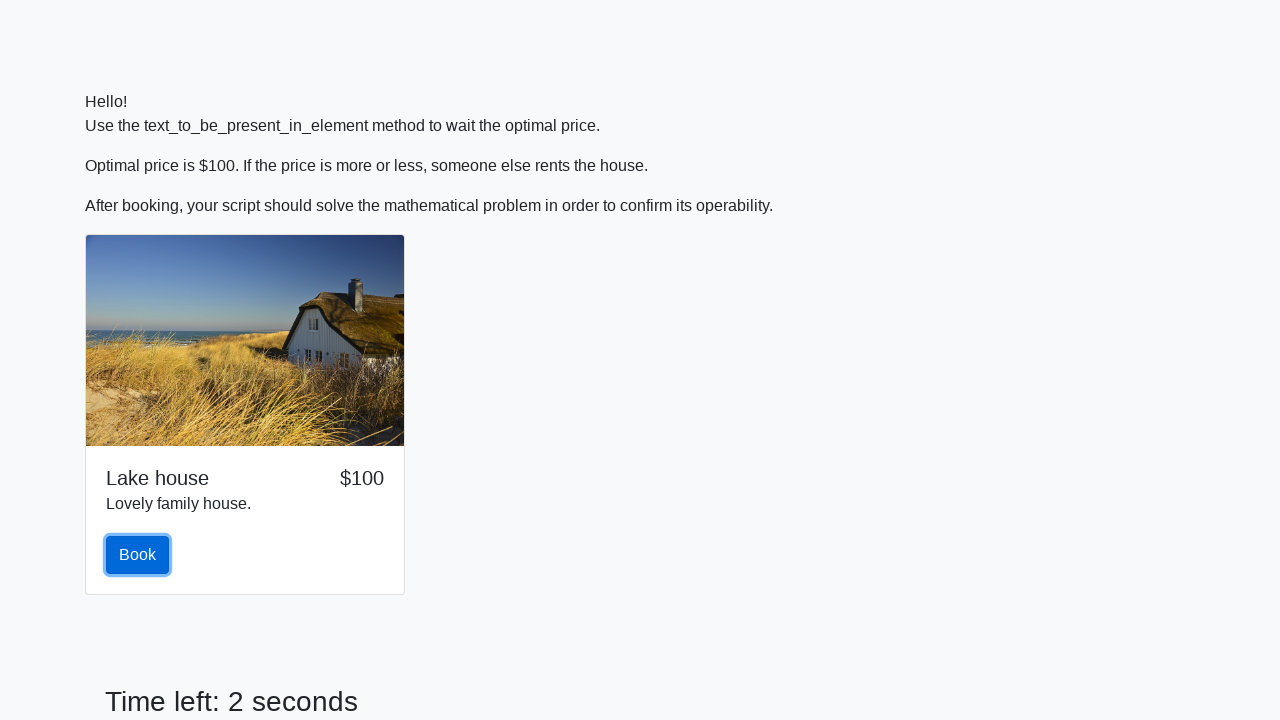

Filled the answer field with calculated value on #answer
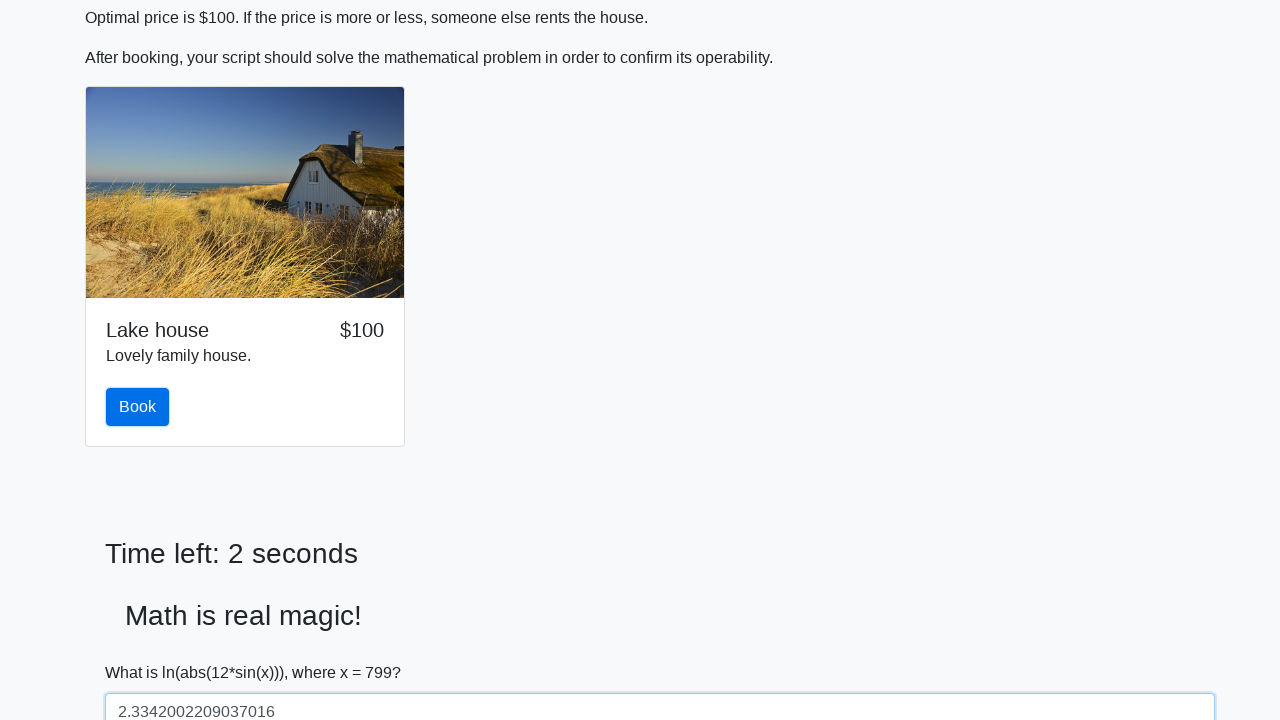

Clicked the solve button to submit the captcha answer at (143, 651) on #solve
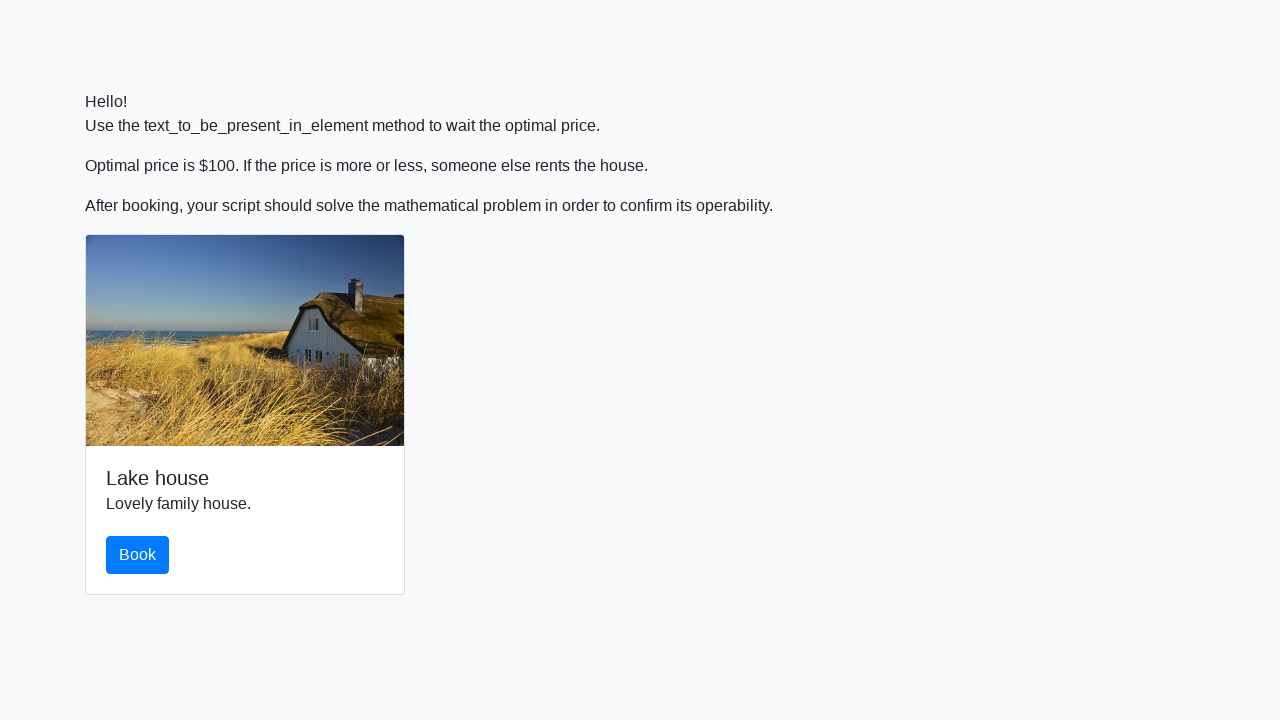

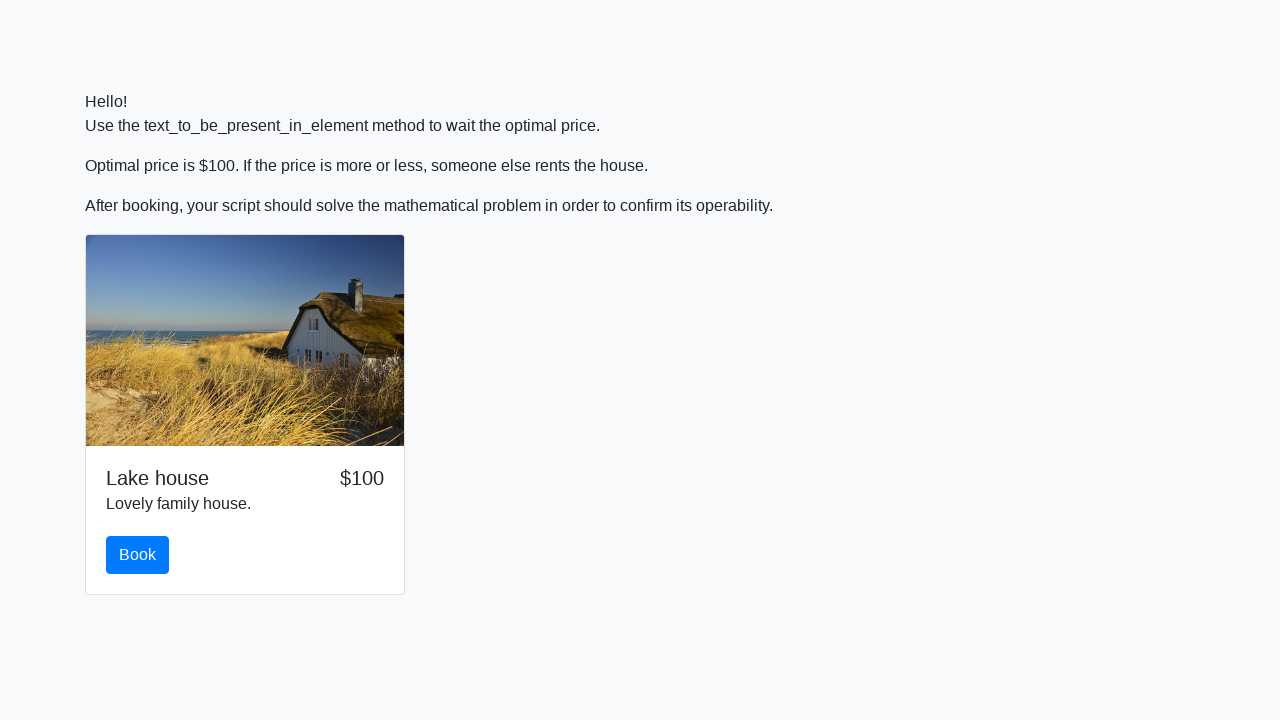